Tests python.org search feature by searching for a term and verifying that search results are displayed on the results page.

Starting URL: https://www.python.org

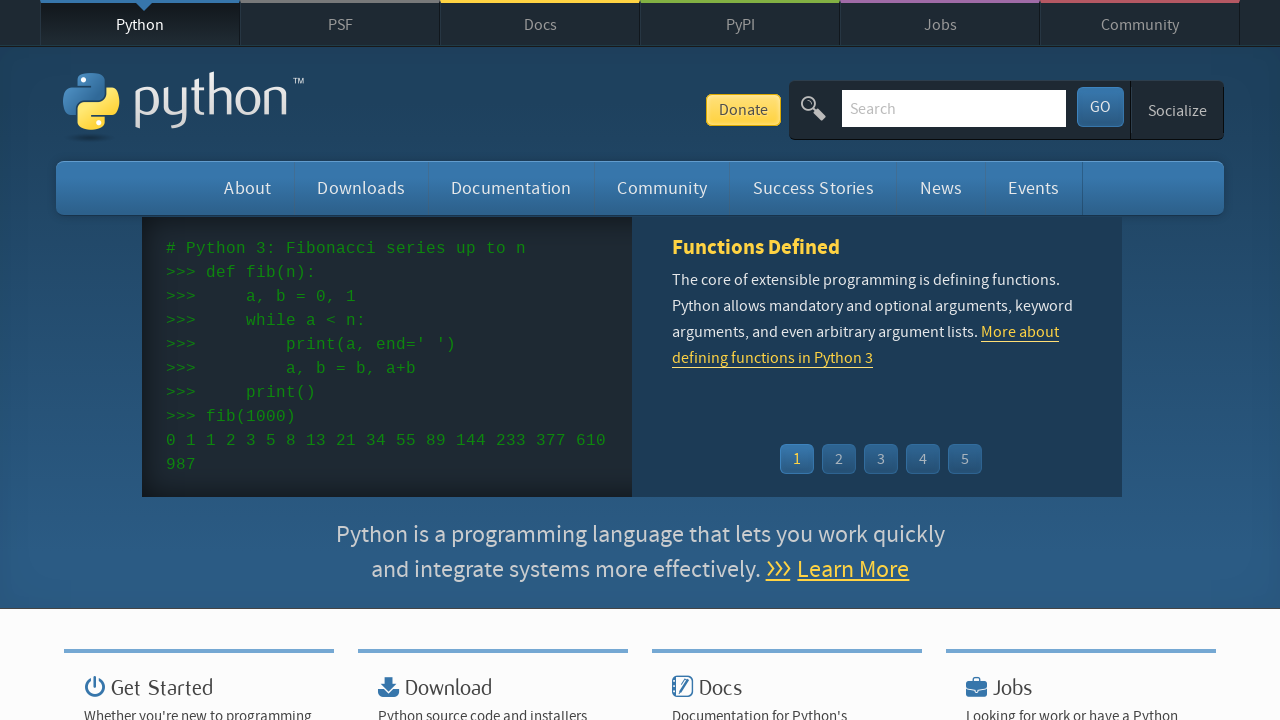

Verified page title contains 'Python'
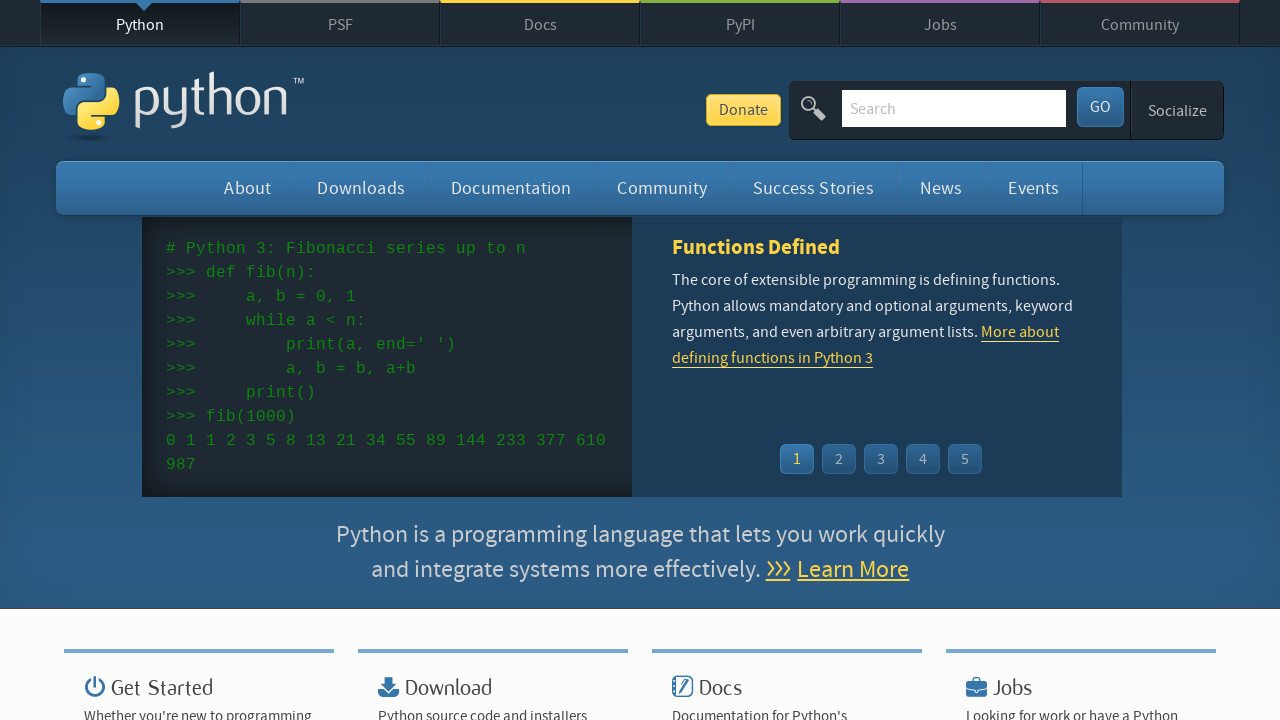

Filled search box with 'pycon' on input[name='q']
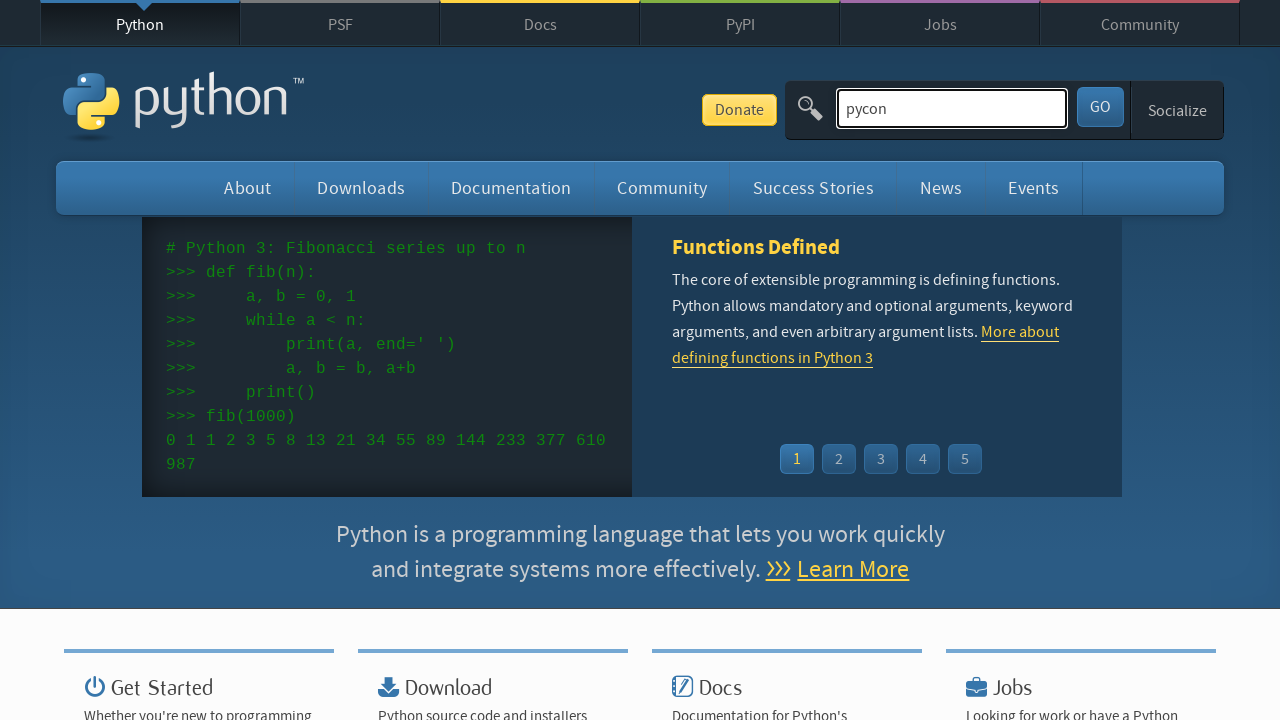

Clicked search submit button at (1100, 107) on button[type='submit']
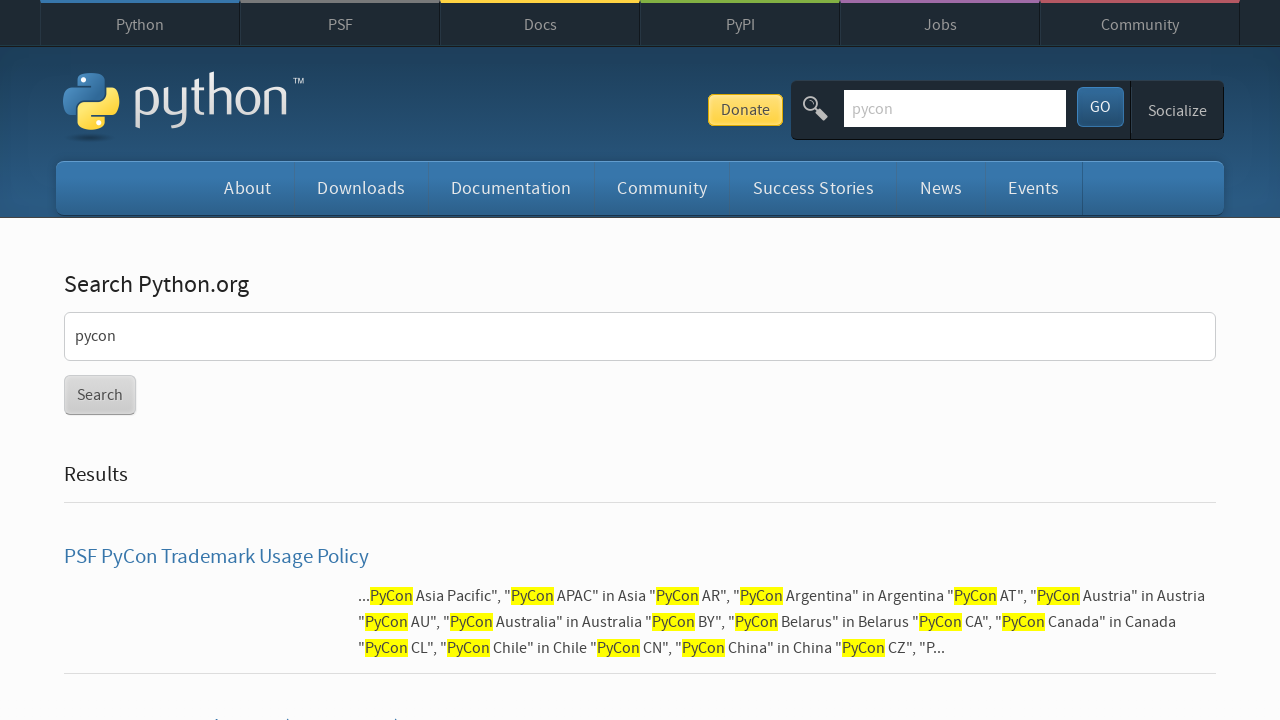

Search results page loaded with results displayed
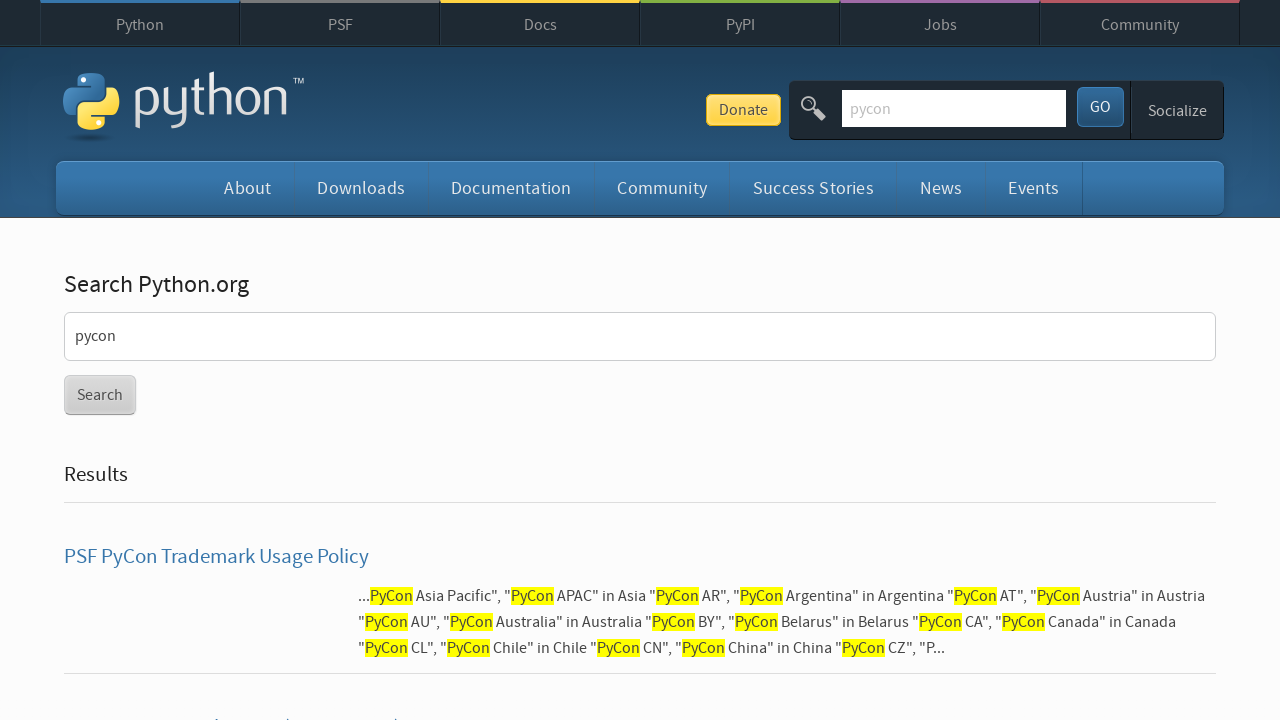

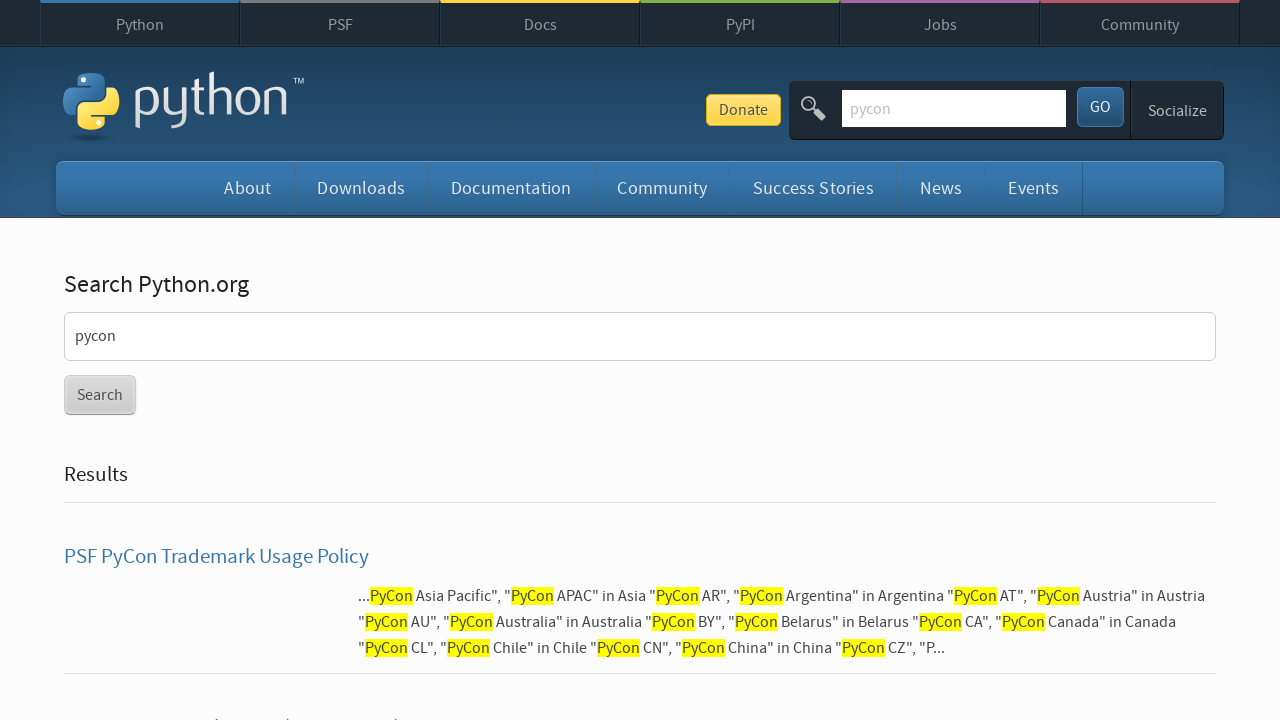